Tests alert dismissal by navigating to a different tab, triggering an alert, and dismissing it

Starting URL: http://demo.automationtesting.in/Alerts.html

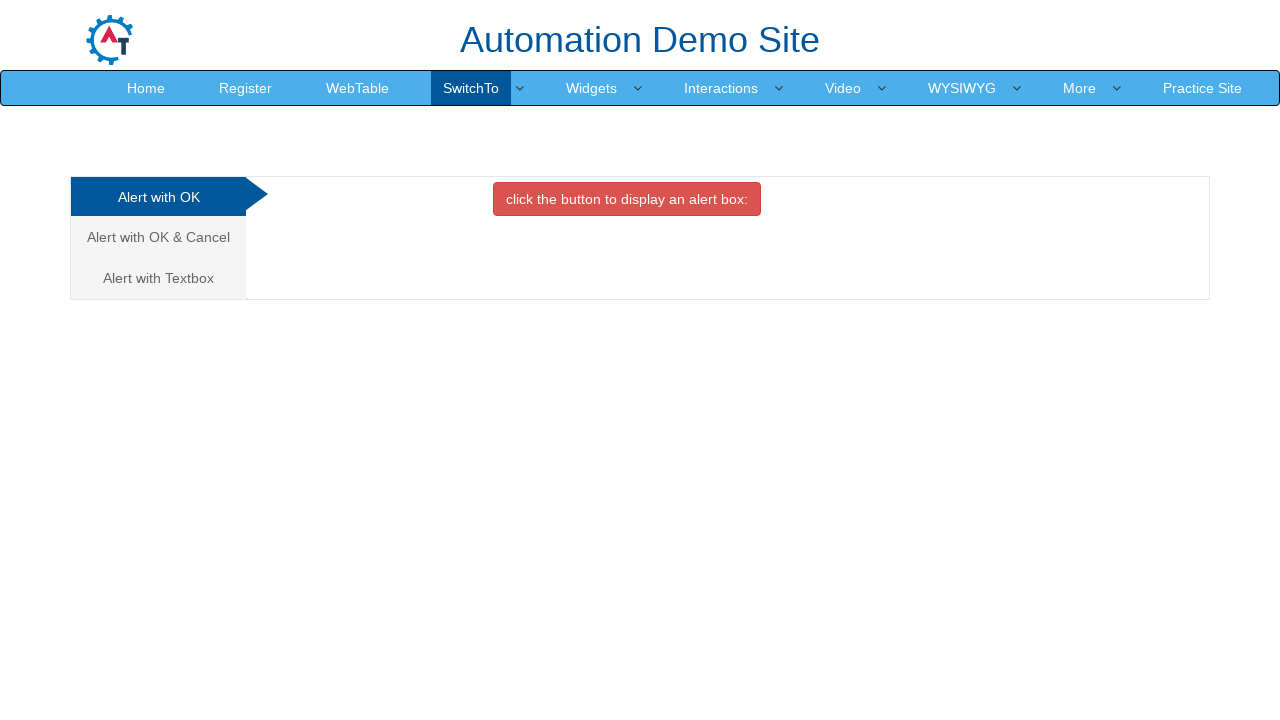

Clicked on the Cancel tab link at (158, 237) on a[href='#CancelTab']
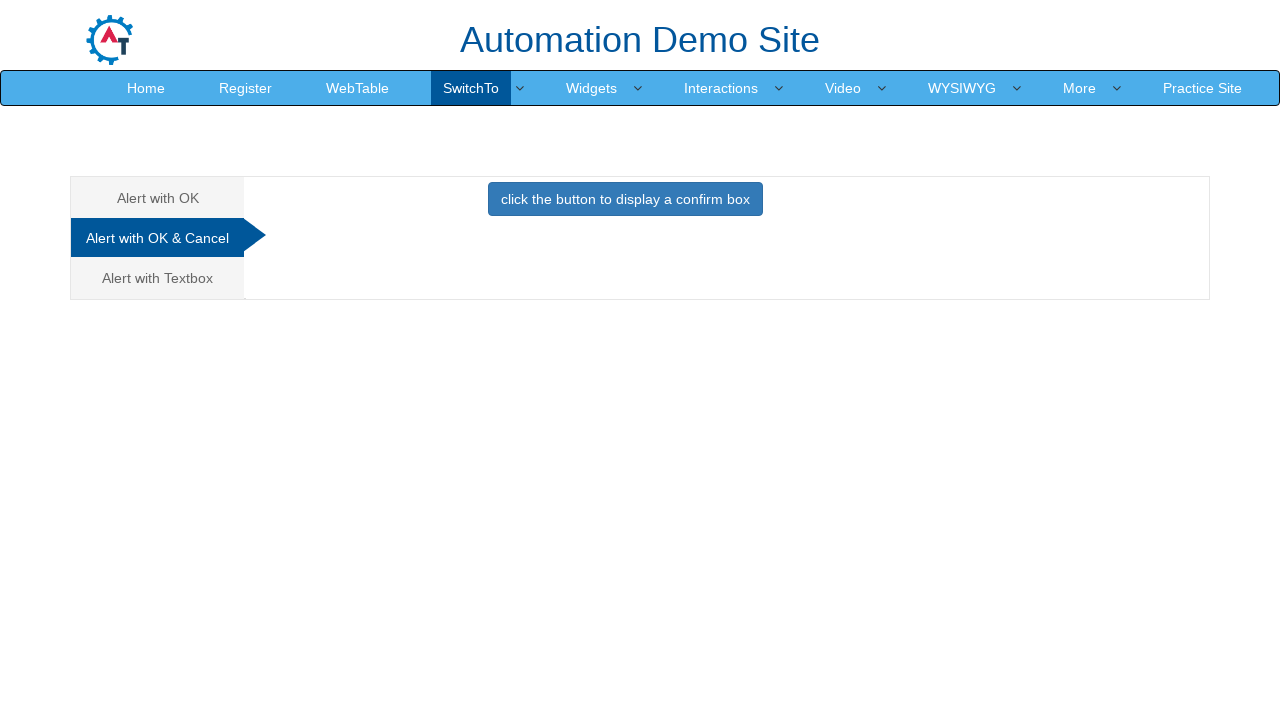

Set up alert handler to dismiss dialogs
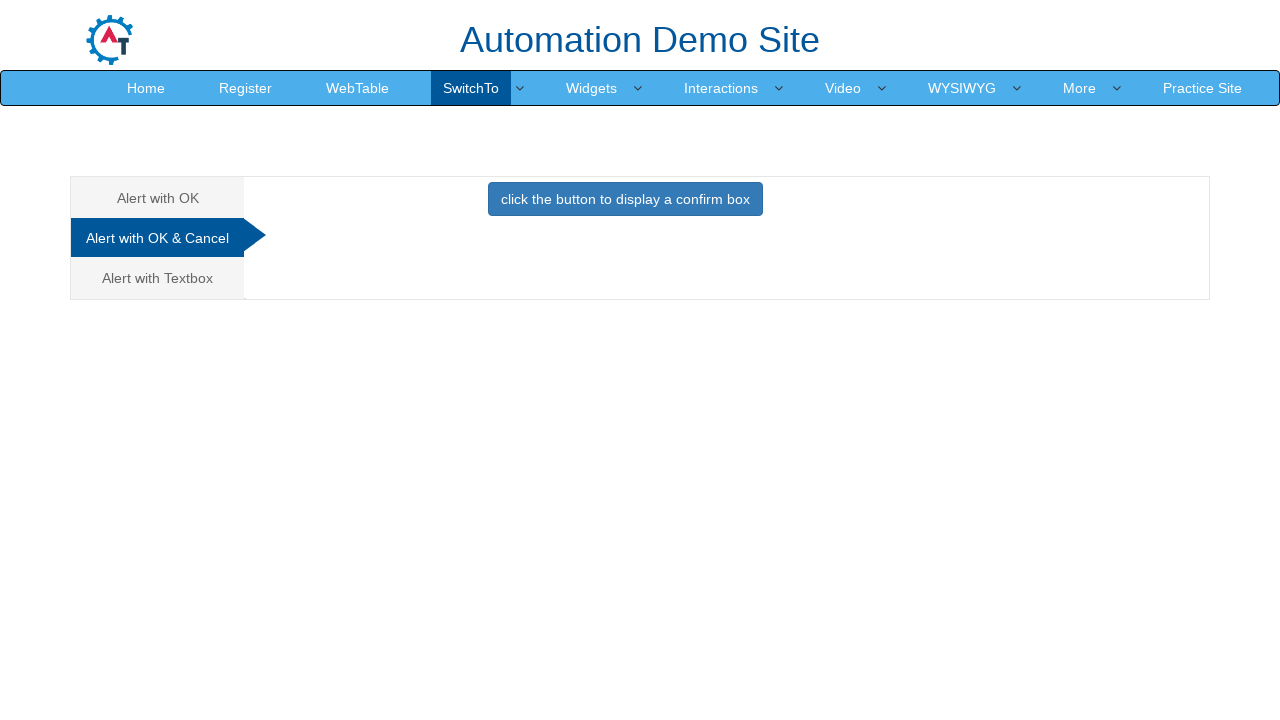

Clicked button to trigger alert at (625, 199) on button.btn.btn-primary
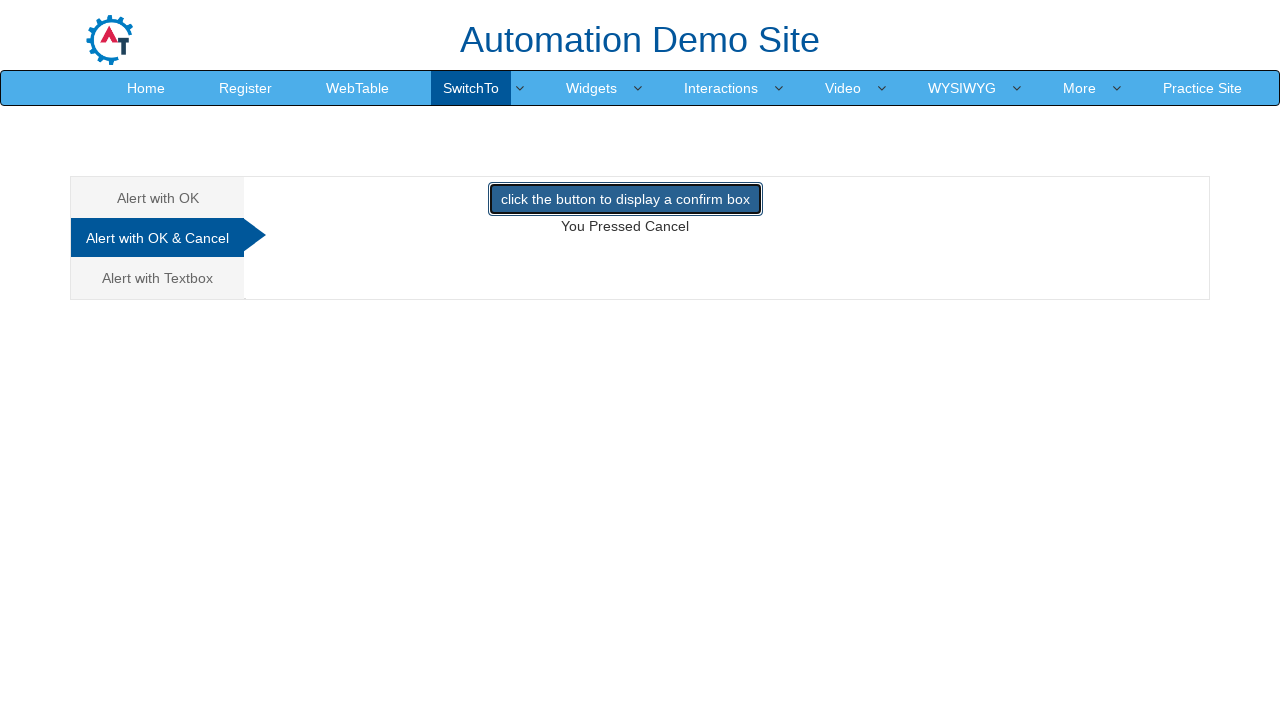

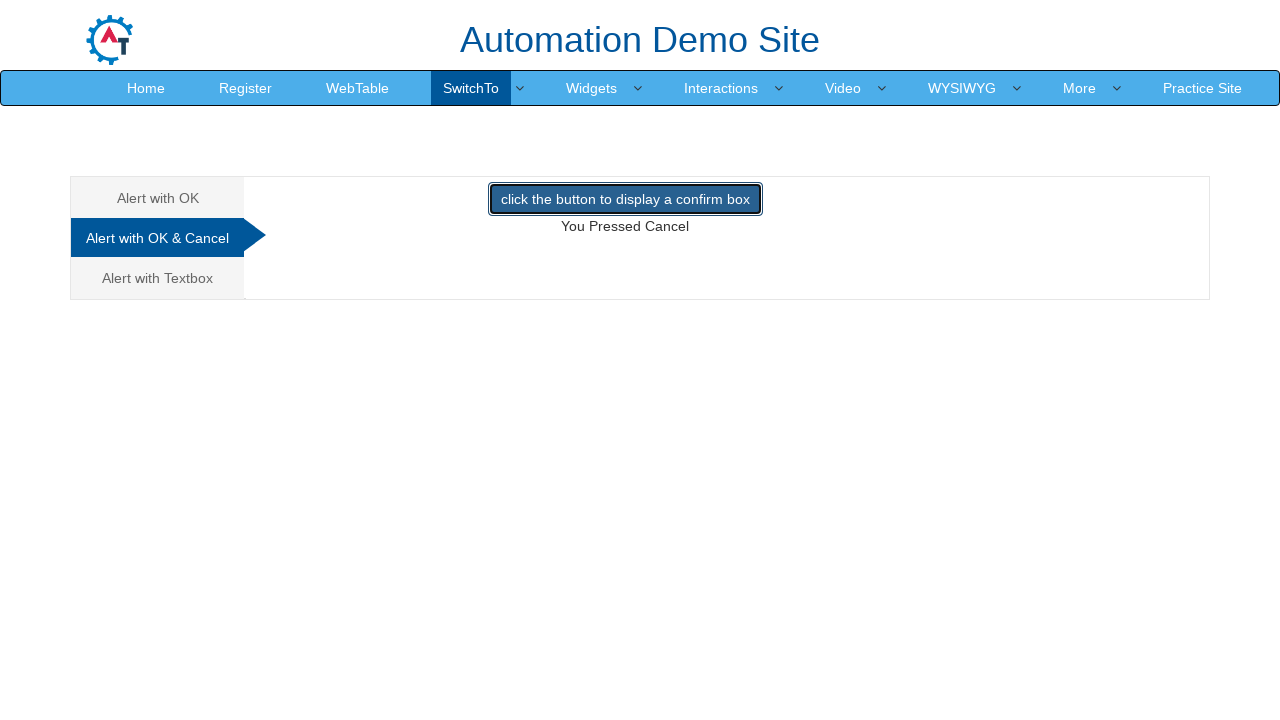